Tests calculator addition functionality by clicking buttons to calculate 9+1 and verifying the result equals 10

Starting URL: https://nuix.github.io/SDET/senior-sdet/productionCalc/index.html

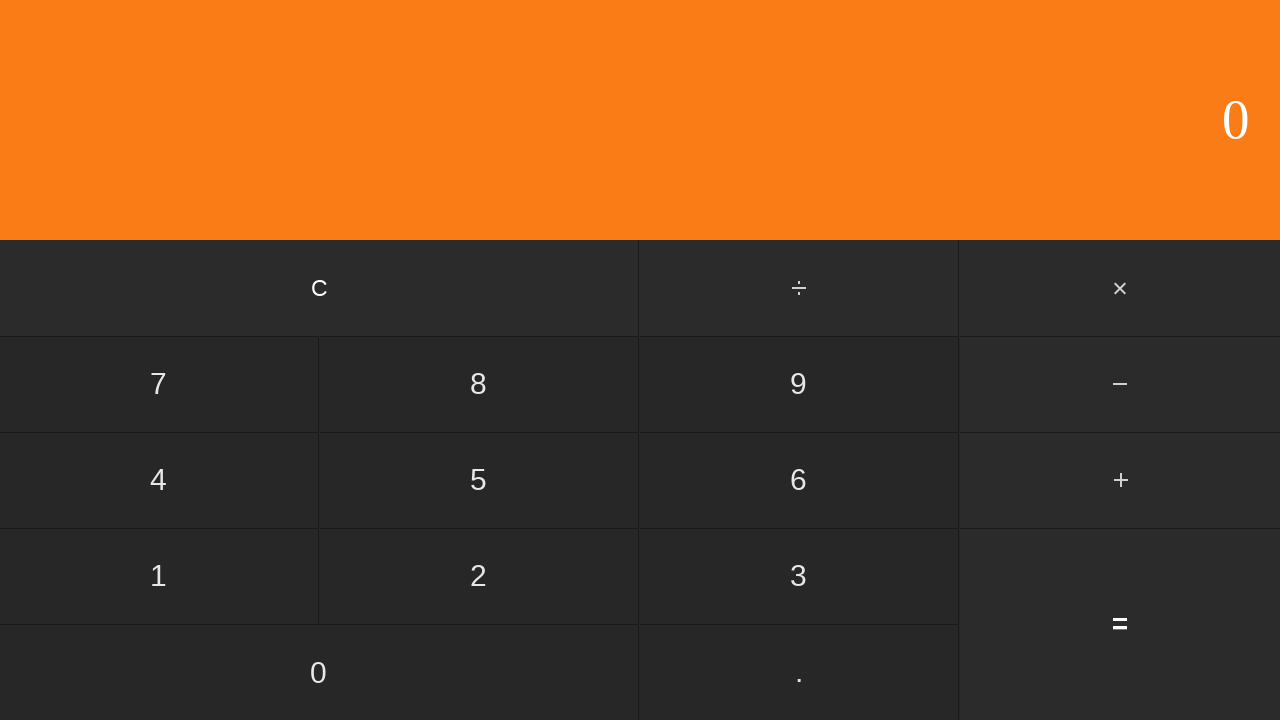

Clicked clear button to reset calculator at (320, 288) on input[value='C']
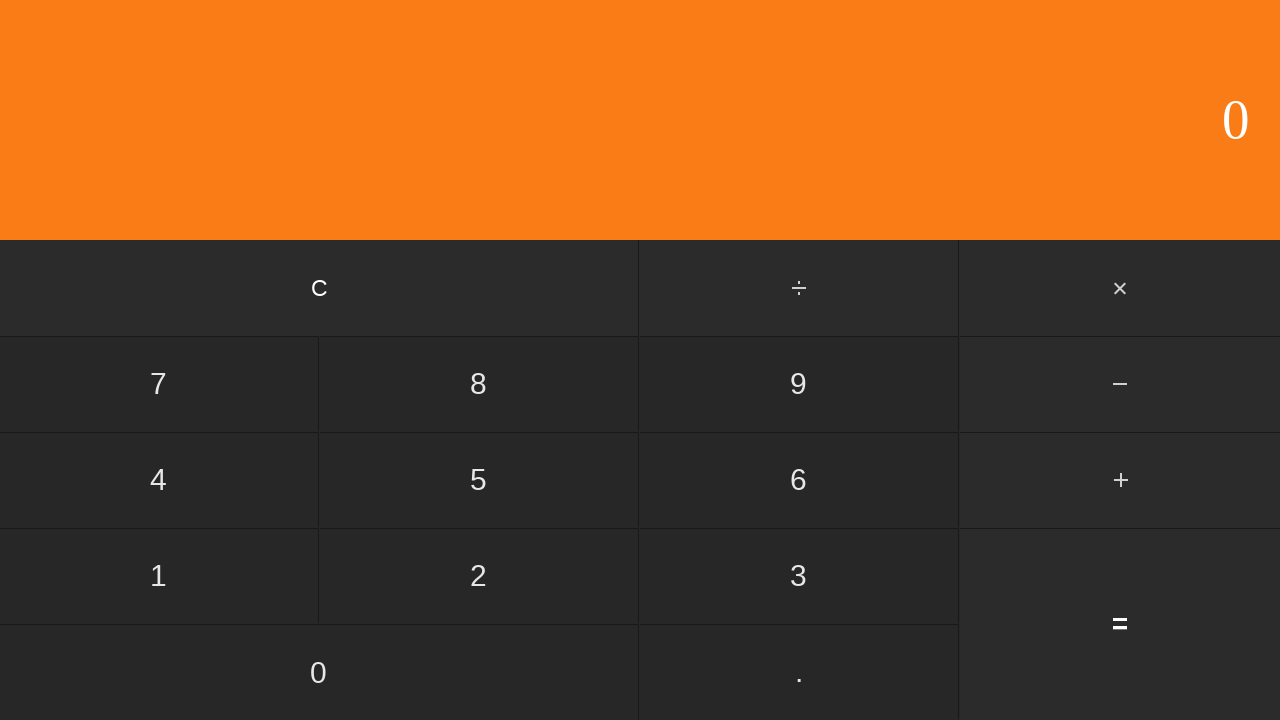

Clicked number 9 at (799, 384) on input[value='9']
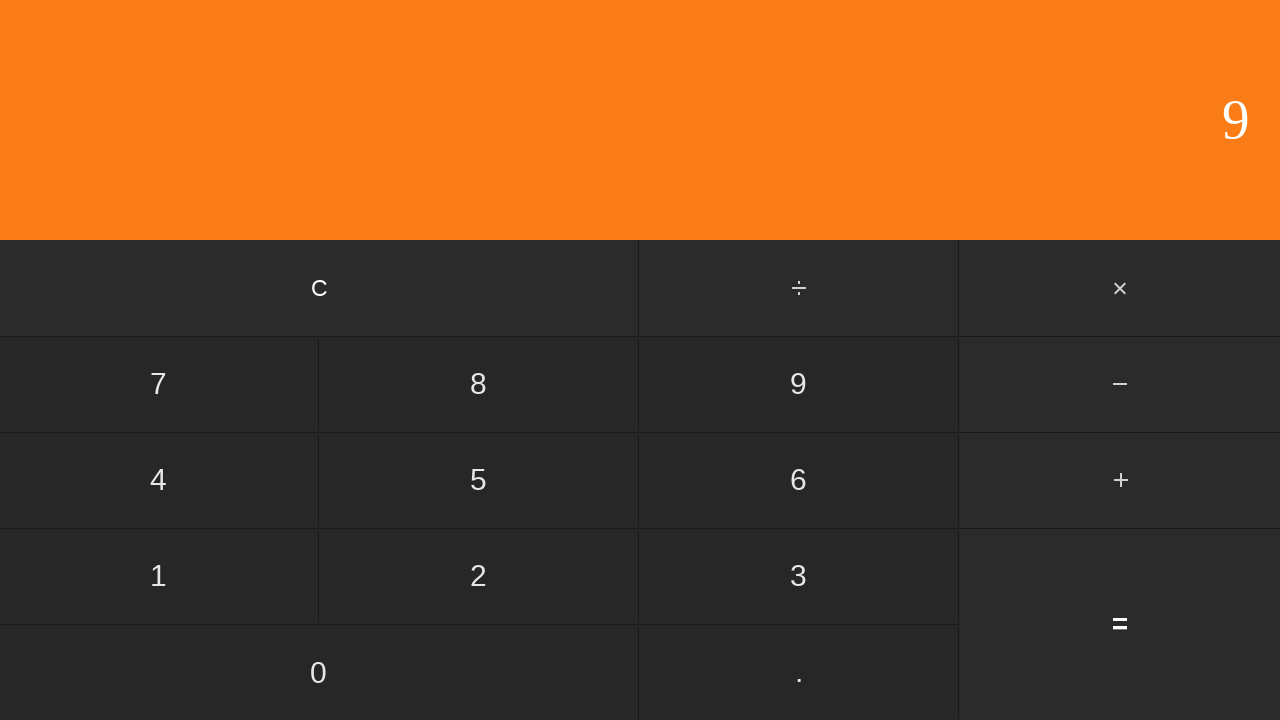

Clicked plus operator at (1120, 480) on input[value='+']
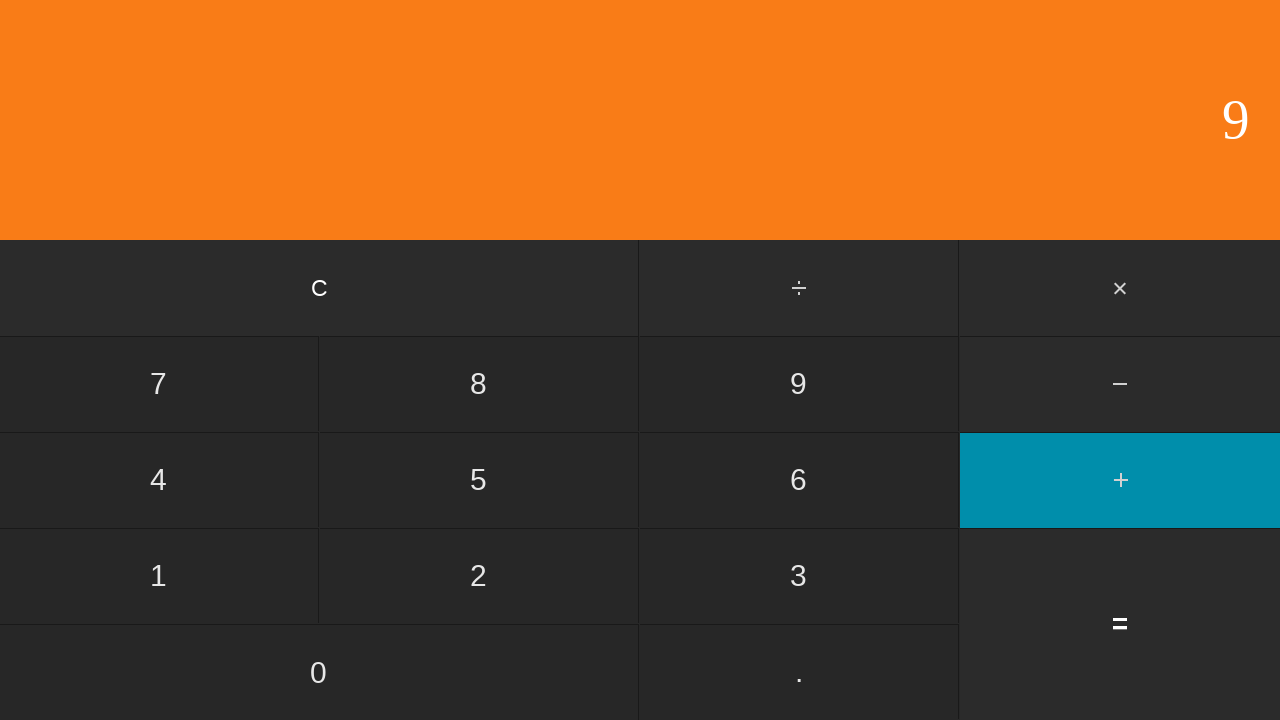

Clicked number 1 at (159, 576) on input[value='1']
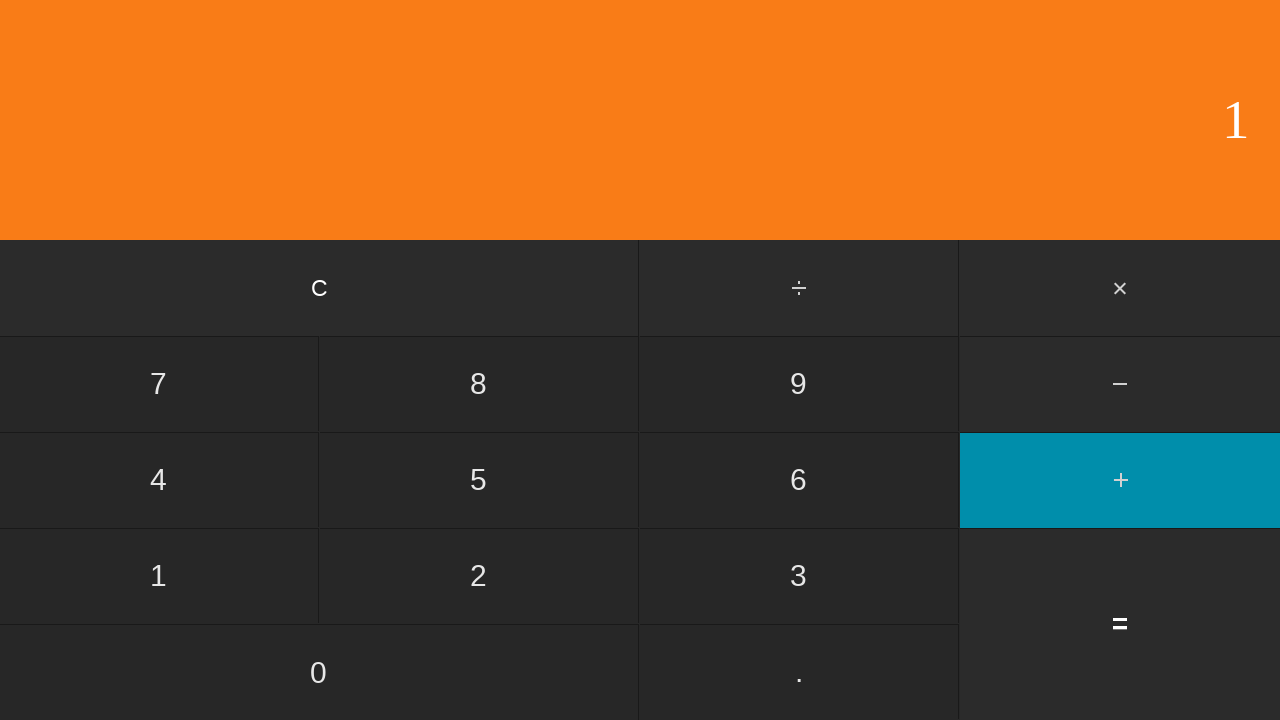

Clicked equals button to calculate result at (1120, 624) on input[value='=']
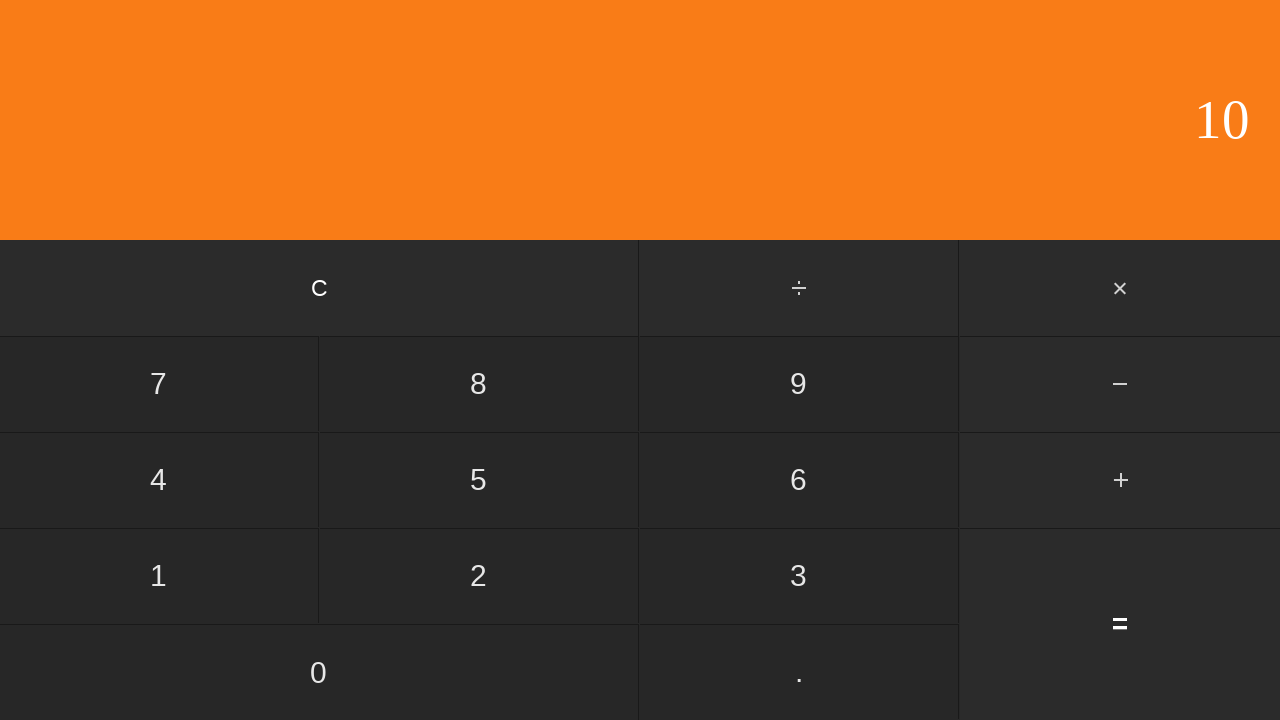

Verified calculator result equals 10
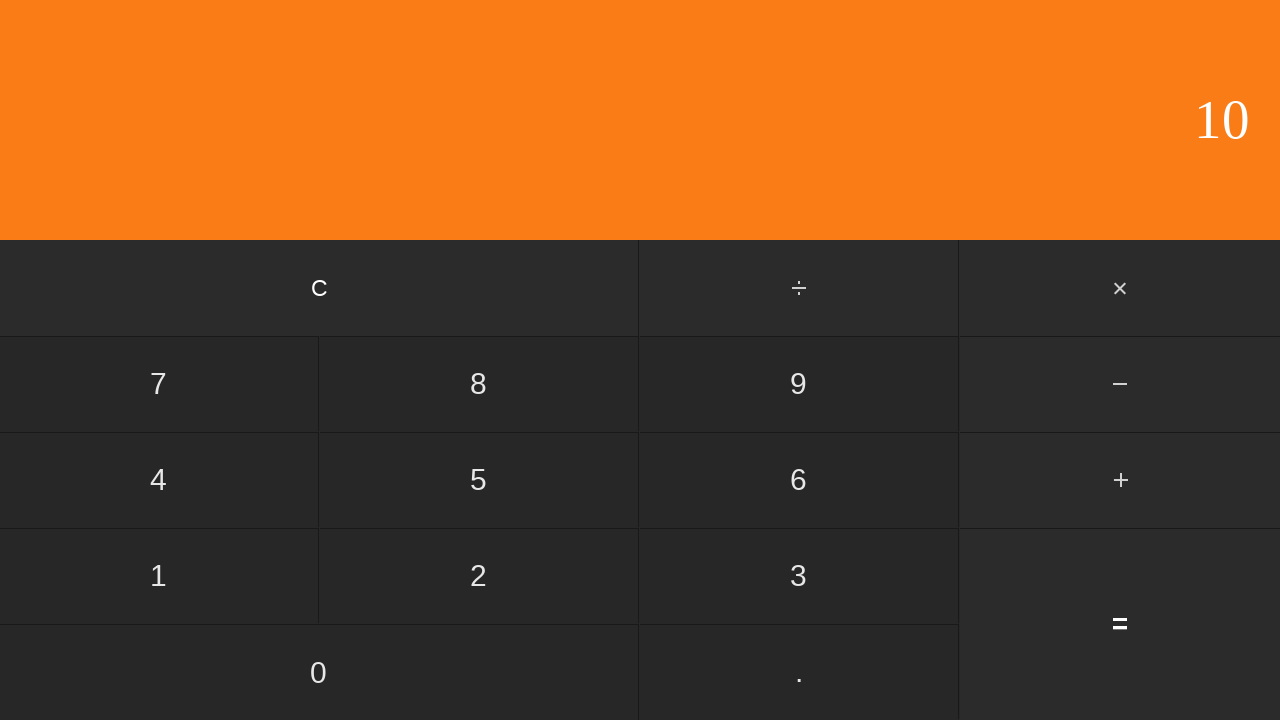

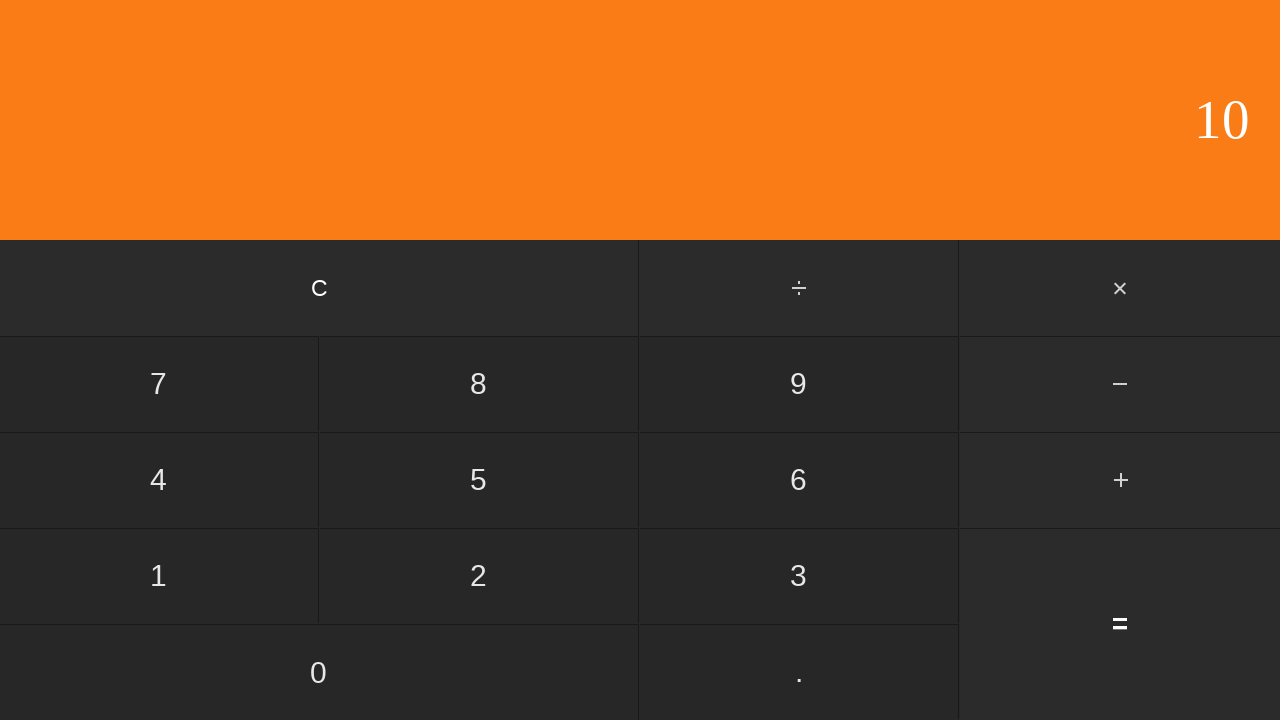